Tests FAQ accordion by clicking the third question heading and verifying the expanded answer about rental time calculation

Starting URL: https://qa-scooter.praktikum-services.ru/

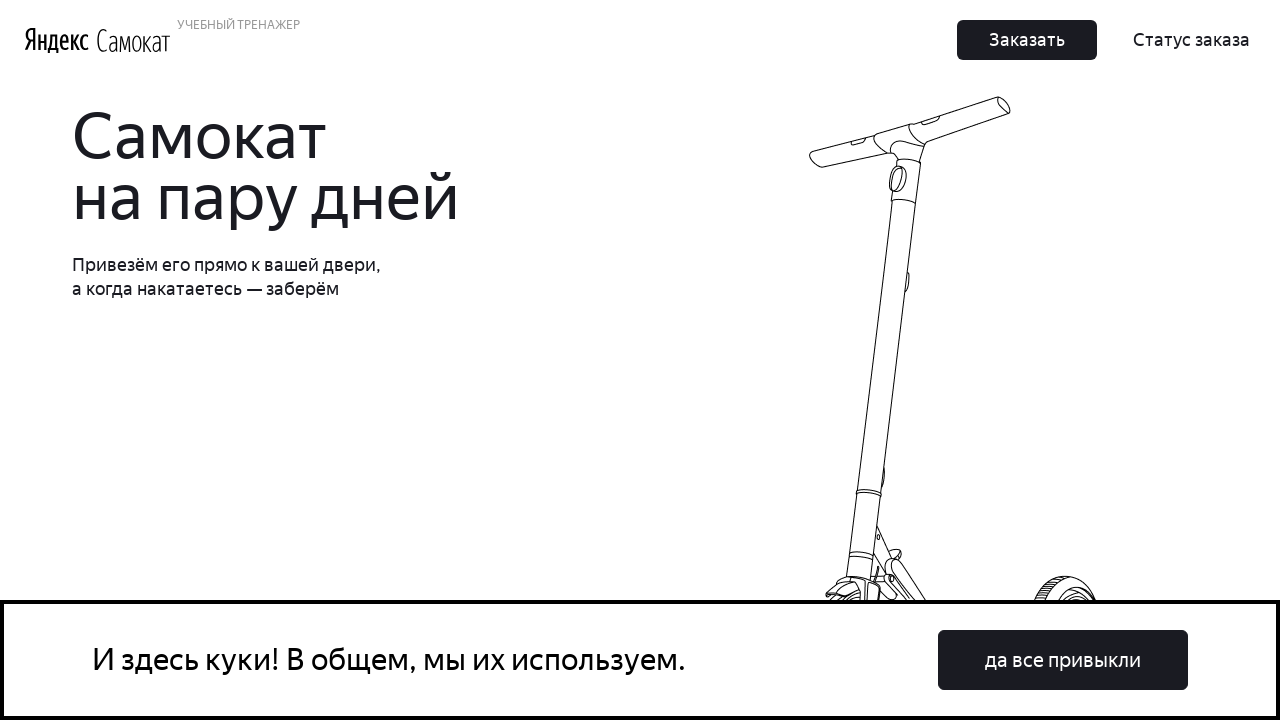

Waited for third FAQ accordion heading to be visible
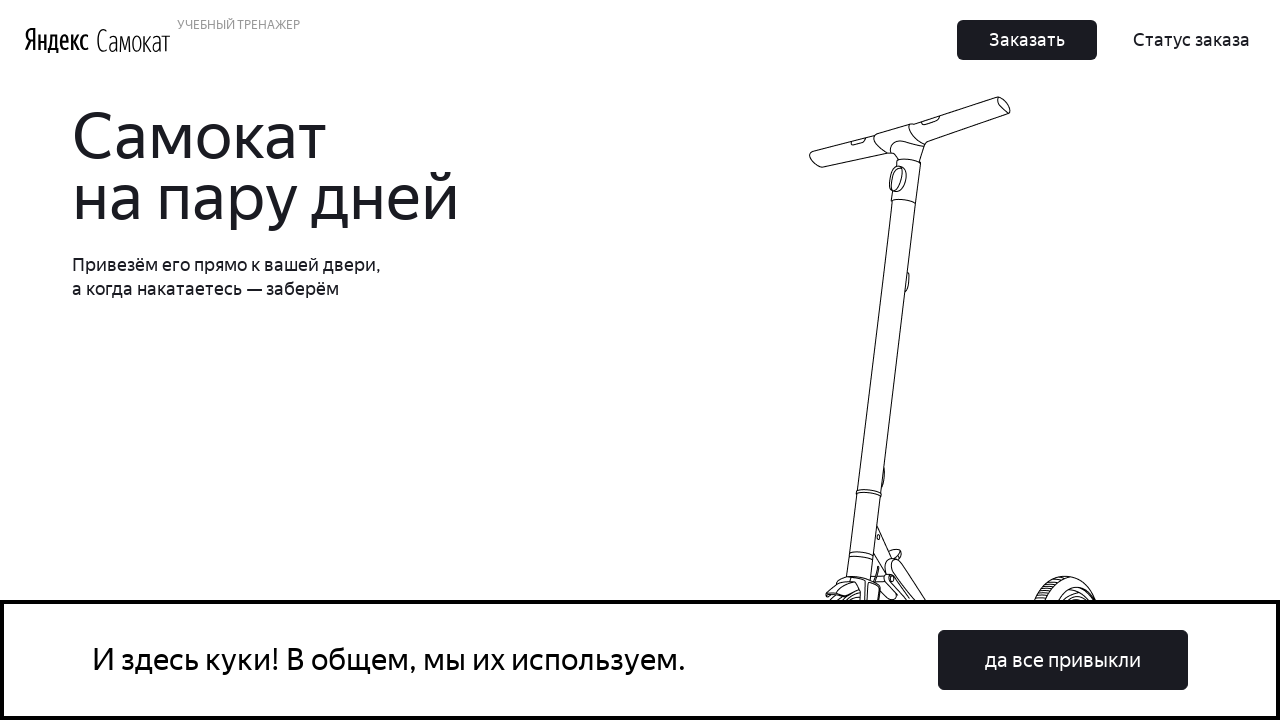

Scrolled third accordion heading into view
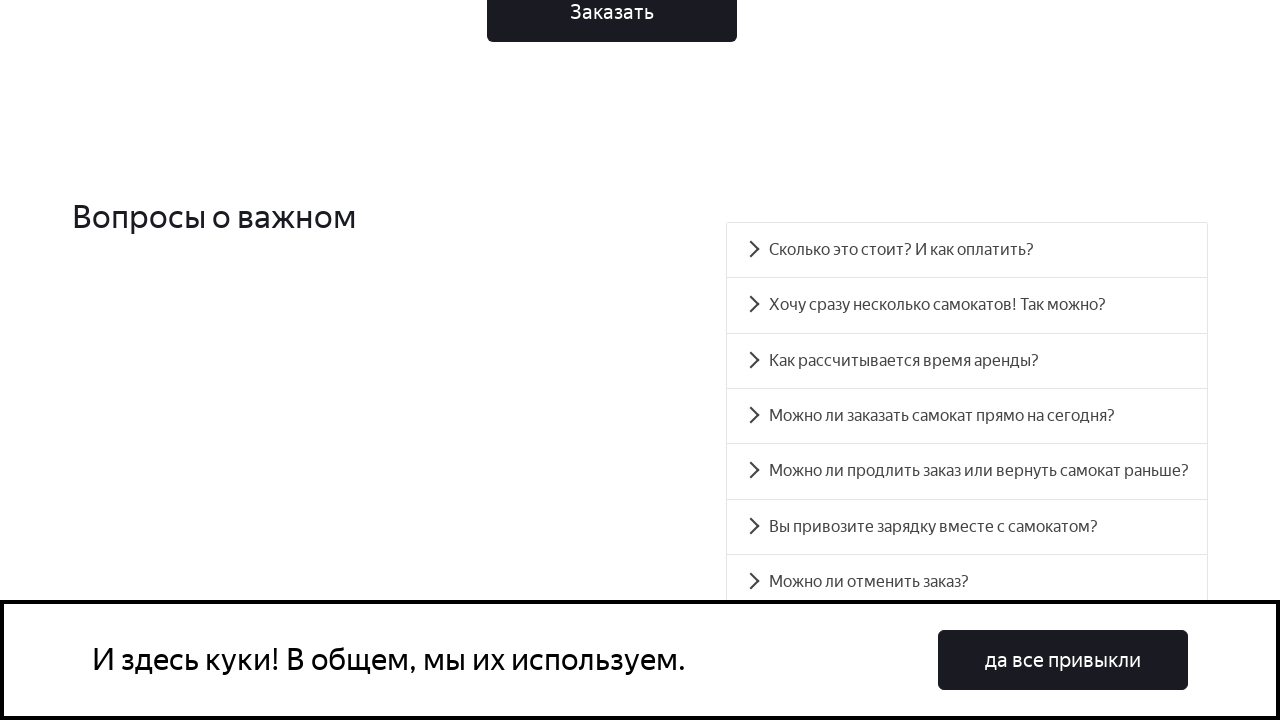

Clicked third question heading to expand accordion at (967, 361) on #accordion__heading-2
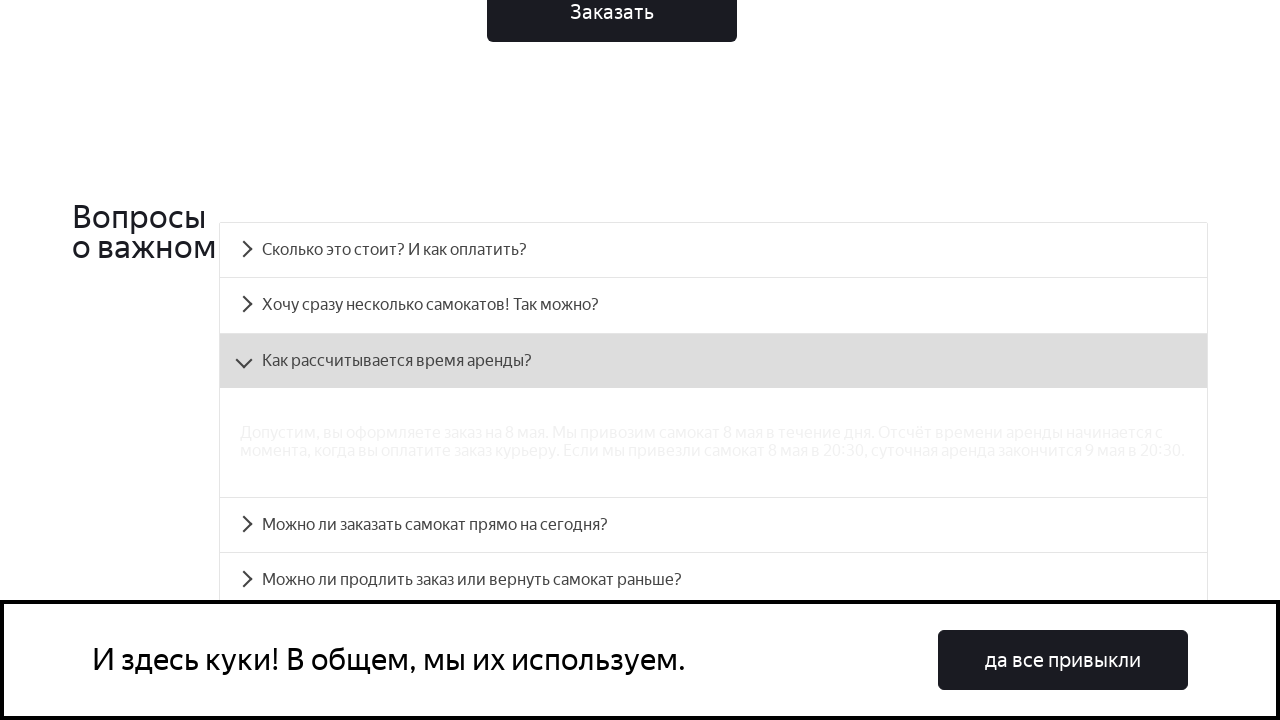

Verified answer panel about rental time calculation is visible
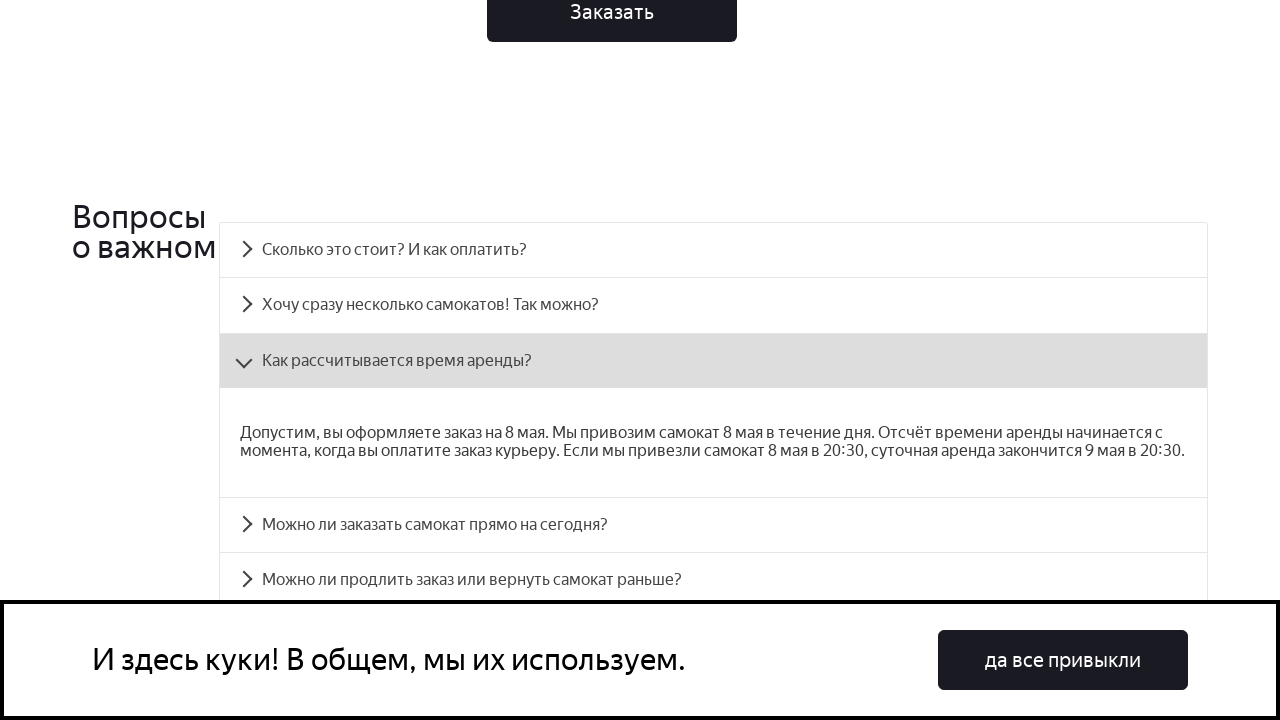

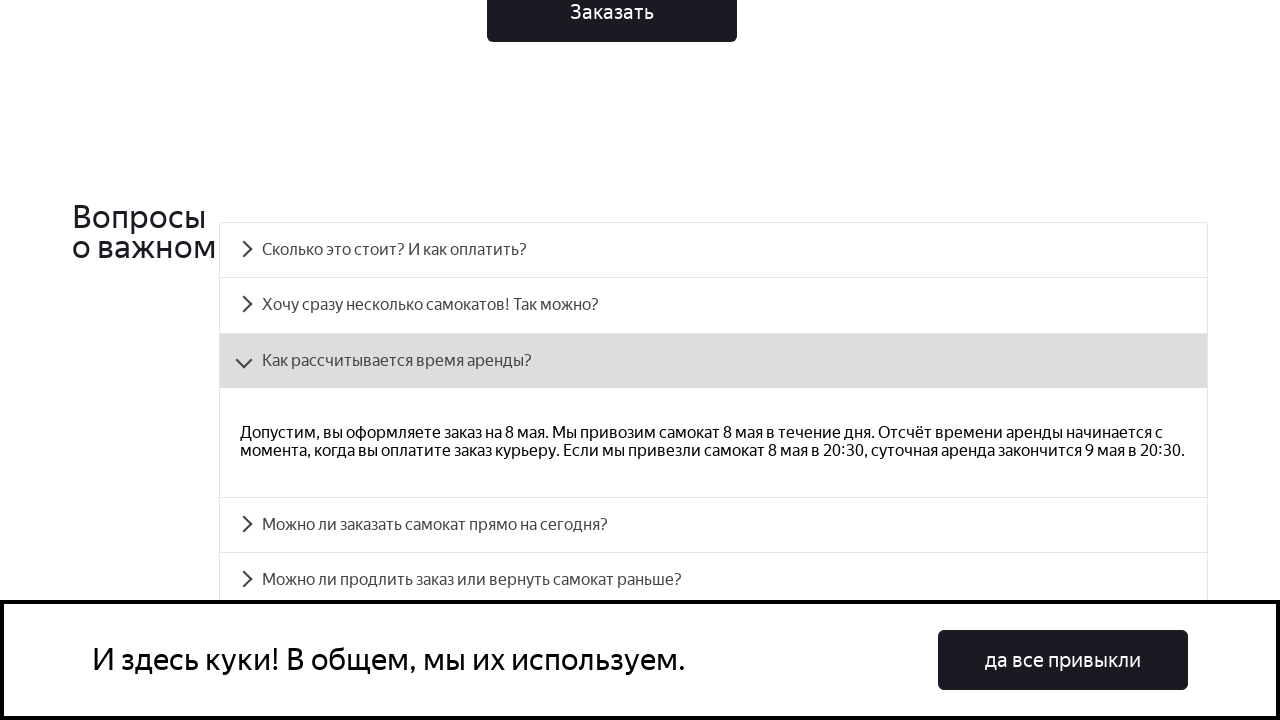